Tests drag and drop functionality on jQueryUI demo page by switching to the iframe containing the demo and performing a drag and drop action from a draggable element to a droppable target

Starting URL: https://jqueryui.com/droppable/

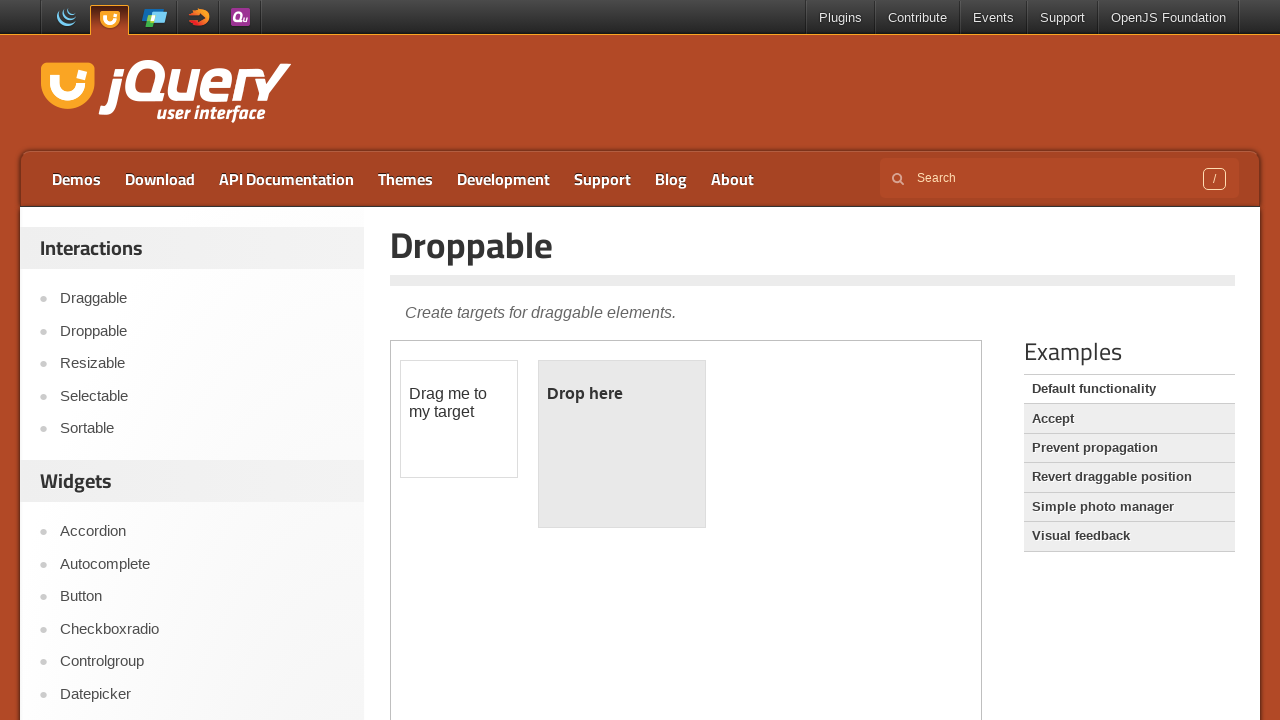

Located the demo iframe containing drag and drop elements
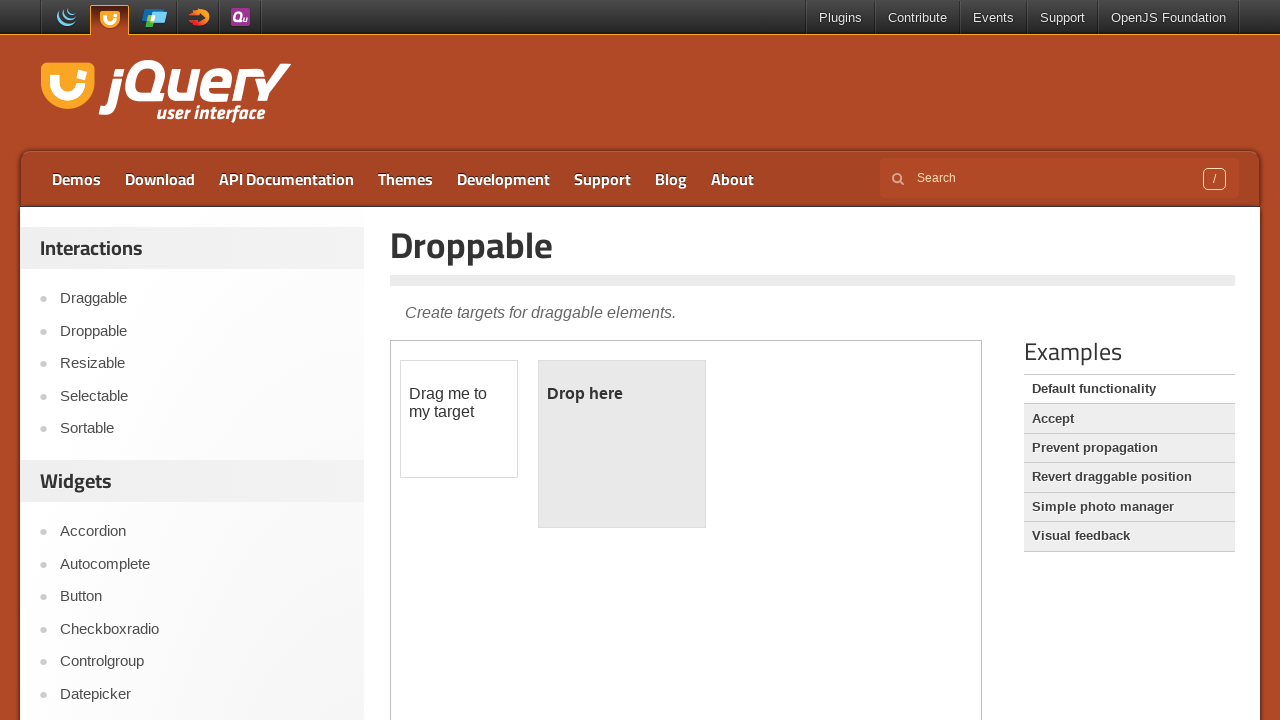

Located the draggable element within the iframe
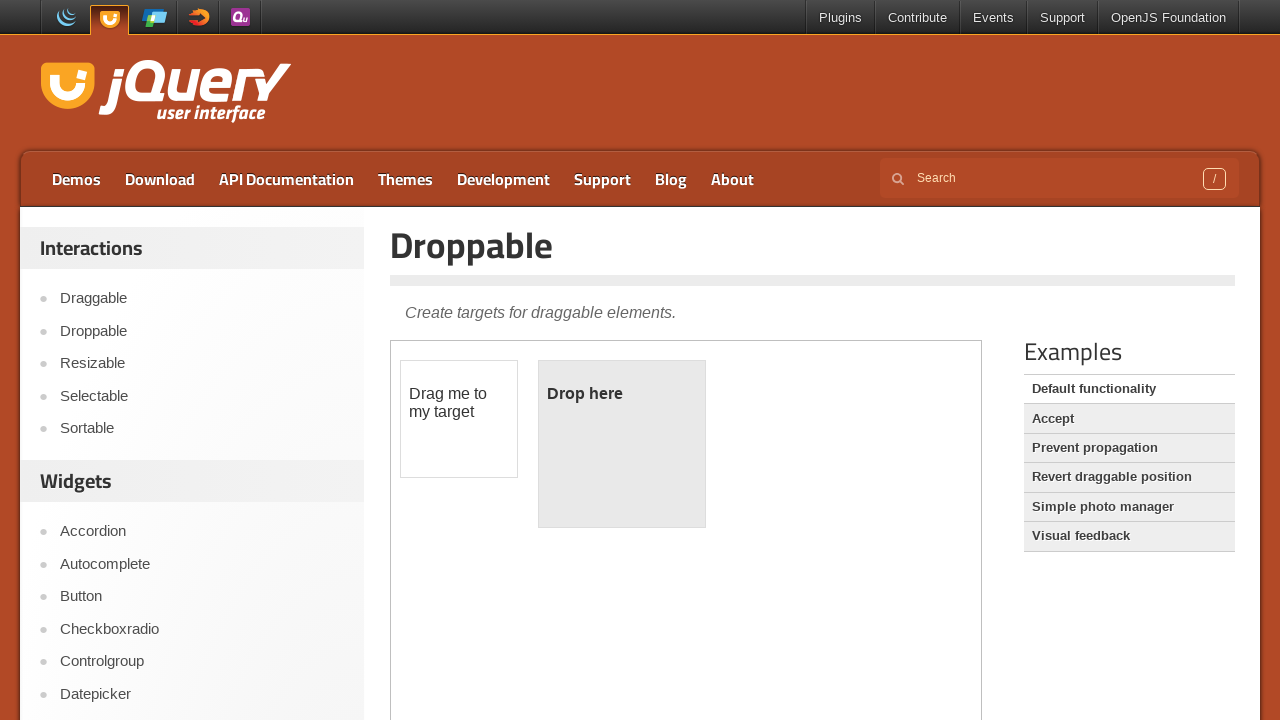

Located the droppable target element within the iframe
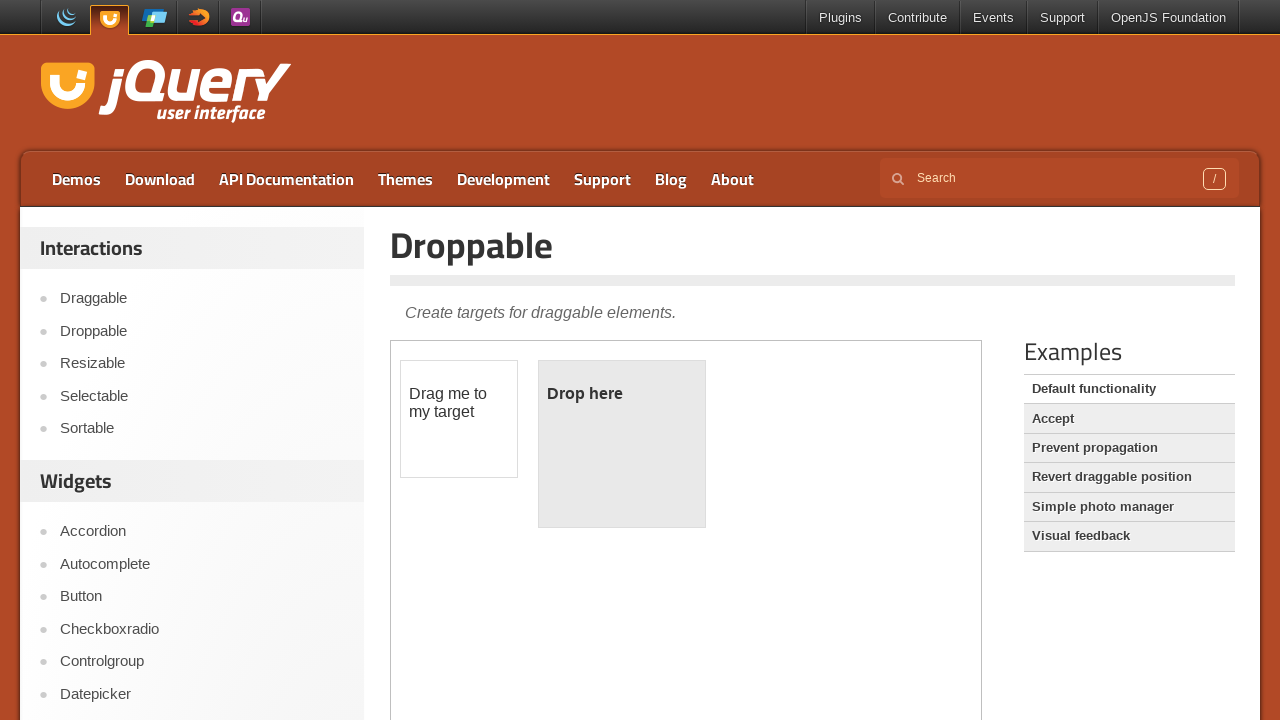

Performed drag and drop action from draggable element to droppable target at (622, 444)
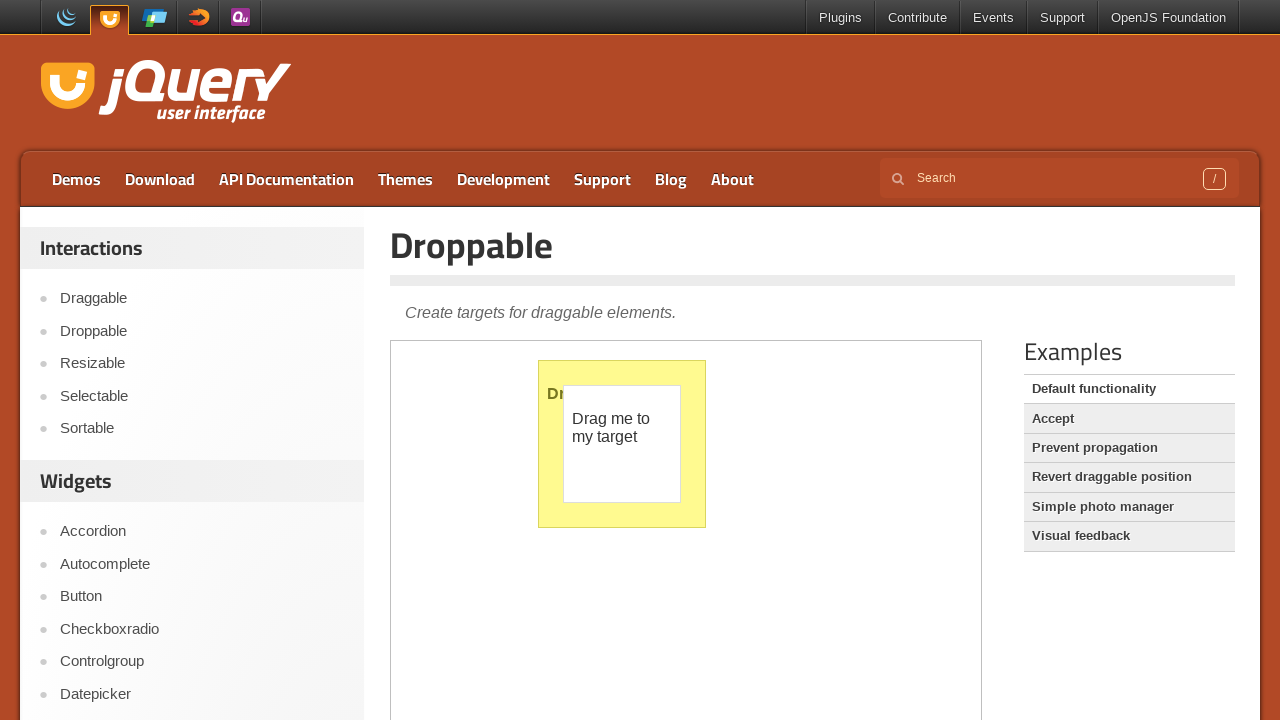

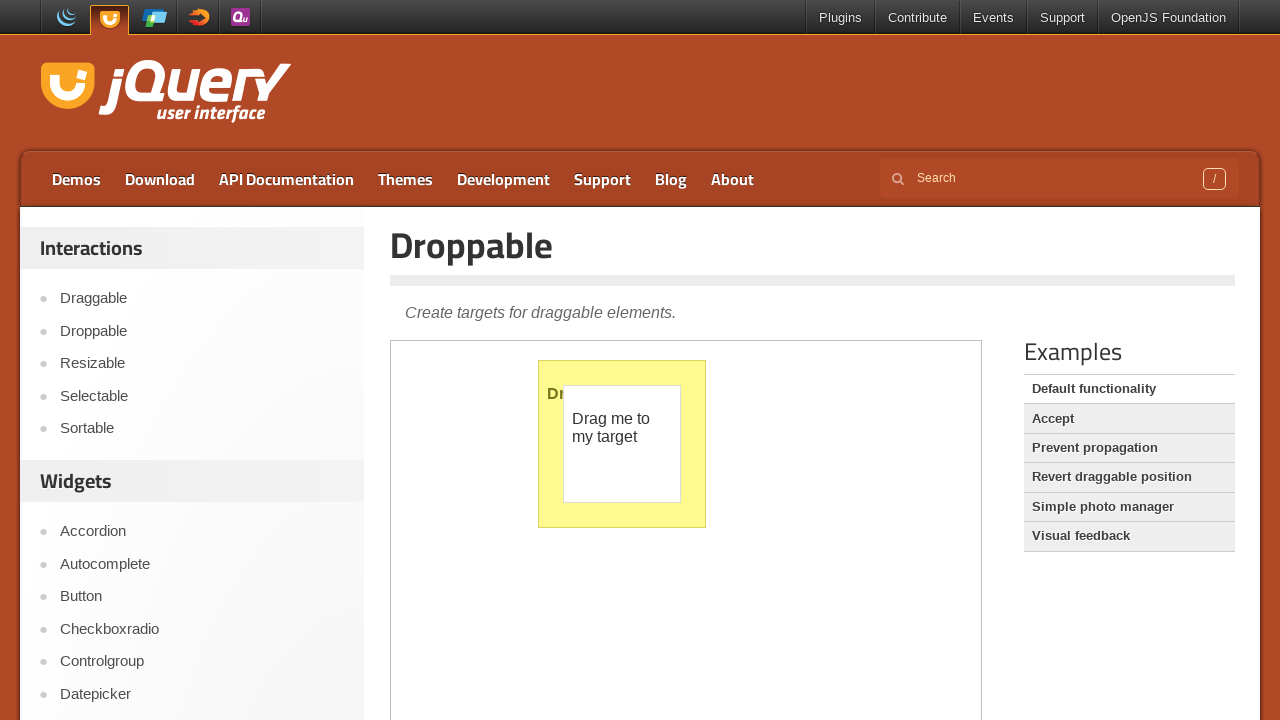